Verifies that the desktop navigation bar is NOT visible when the browser is set to mobile iPhone X dimensions.

Starting URL: https://deens-master.now.sh/

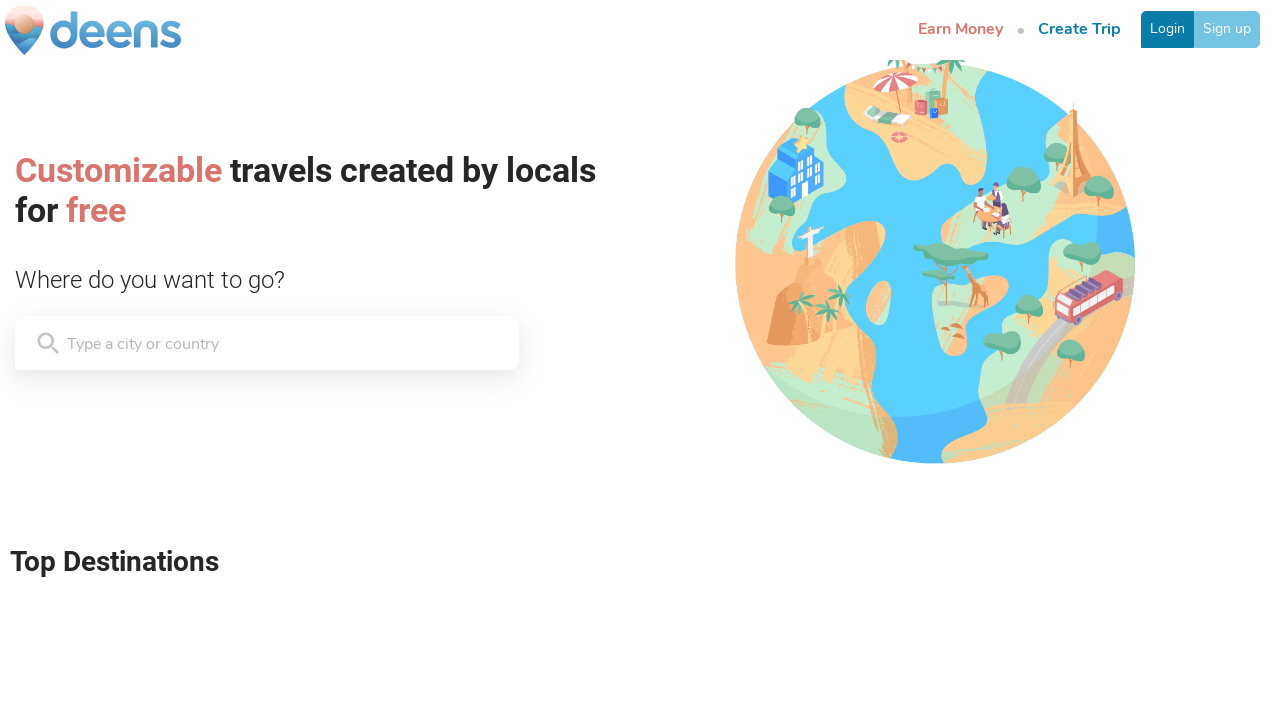

Set viewport to iPhone X dimensions (375x812)
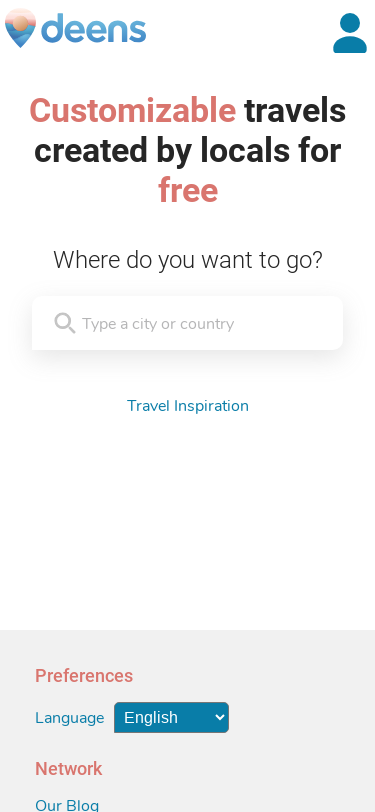

Waited for page to reach domcontentloaded state
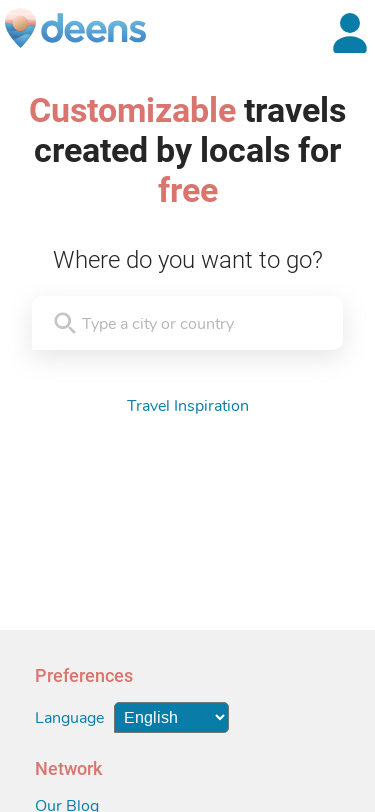

Counted desktop navigation elements (DesktopNav class)
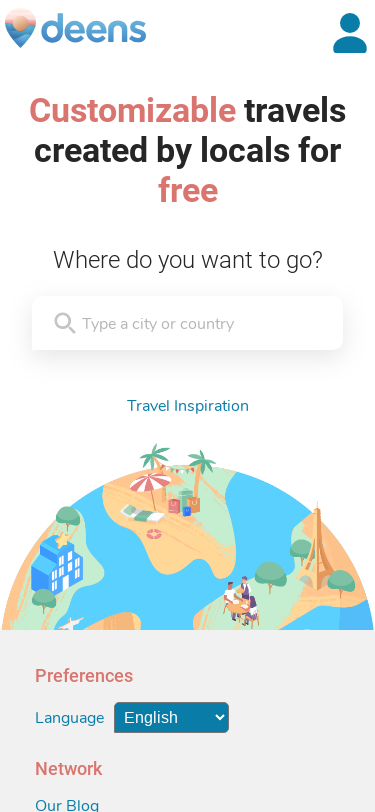

Asserted that desktop navigation bar is not visible in mobile view
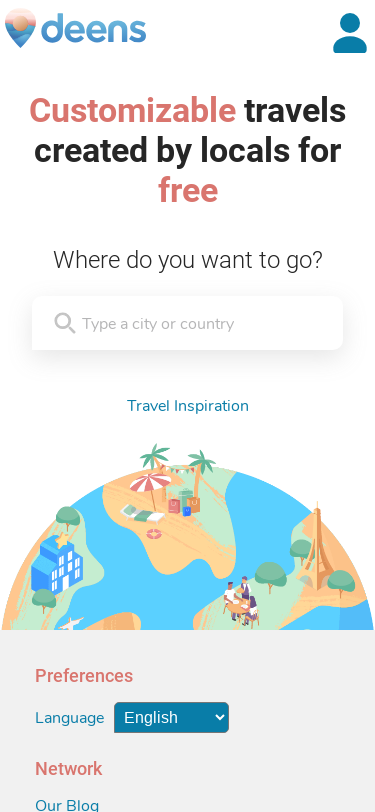

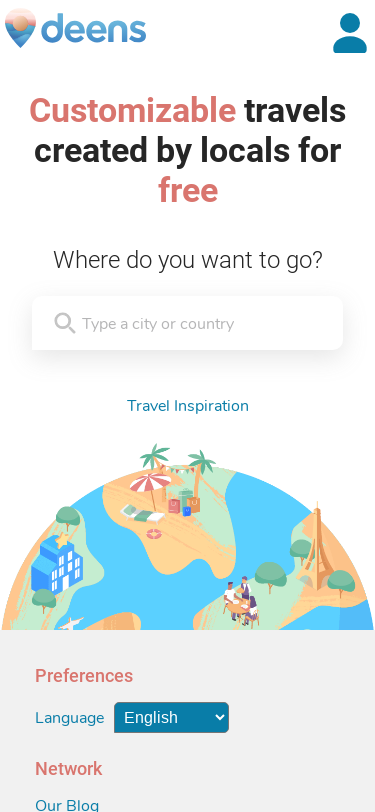